Tests the Context Menu page by clicking on the Context Menu link and verifying the page title and paragraph text content.

Starting URL: https://the-internet.herokuapp.com/

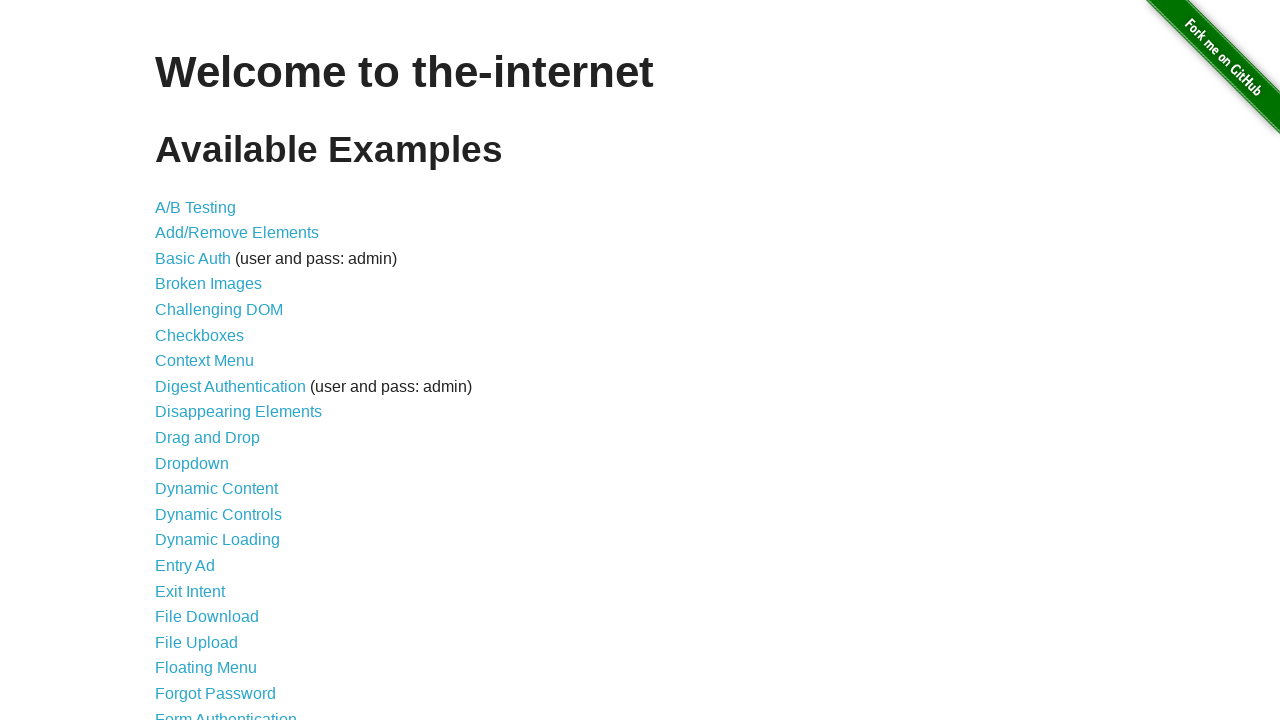

Waited for h1 element to load on homepage
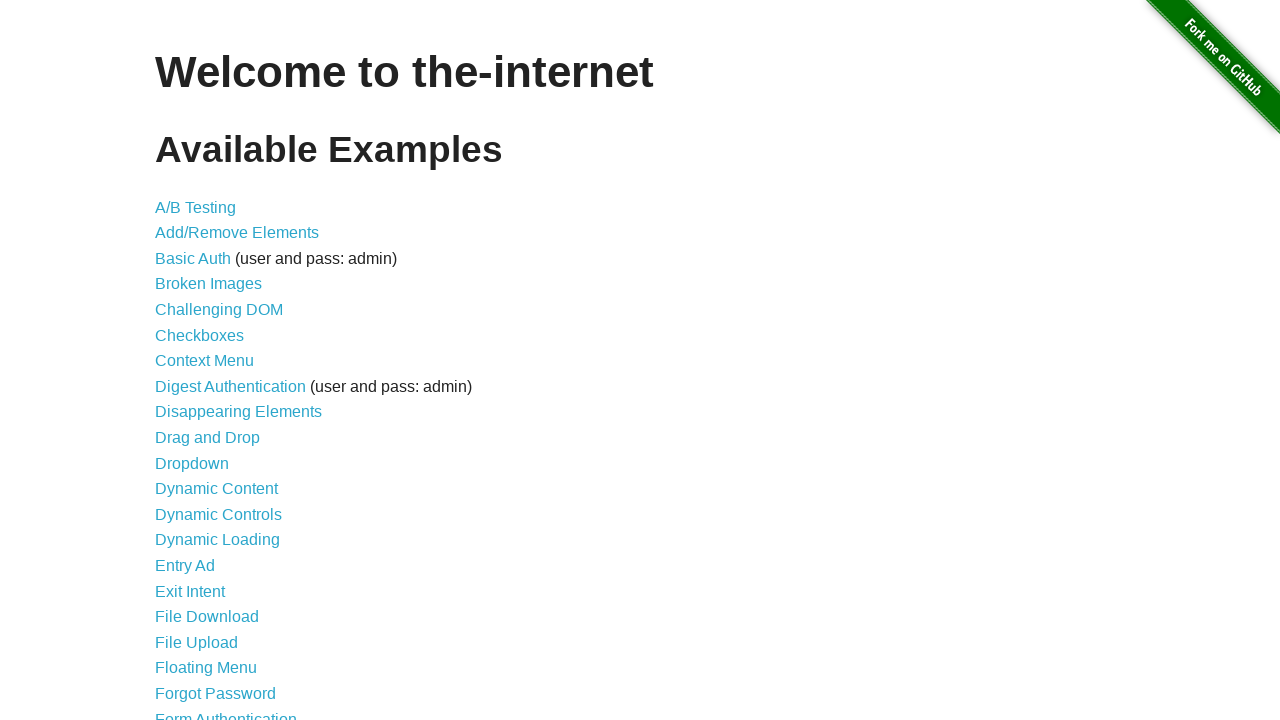

Clicked on Context Menu link at (204, 361) on xpath=//a[normalize-space()='Context Menu']
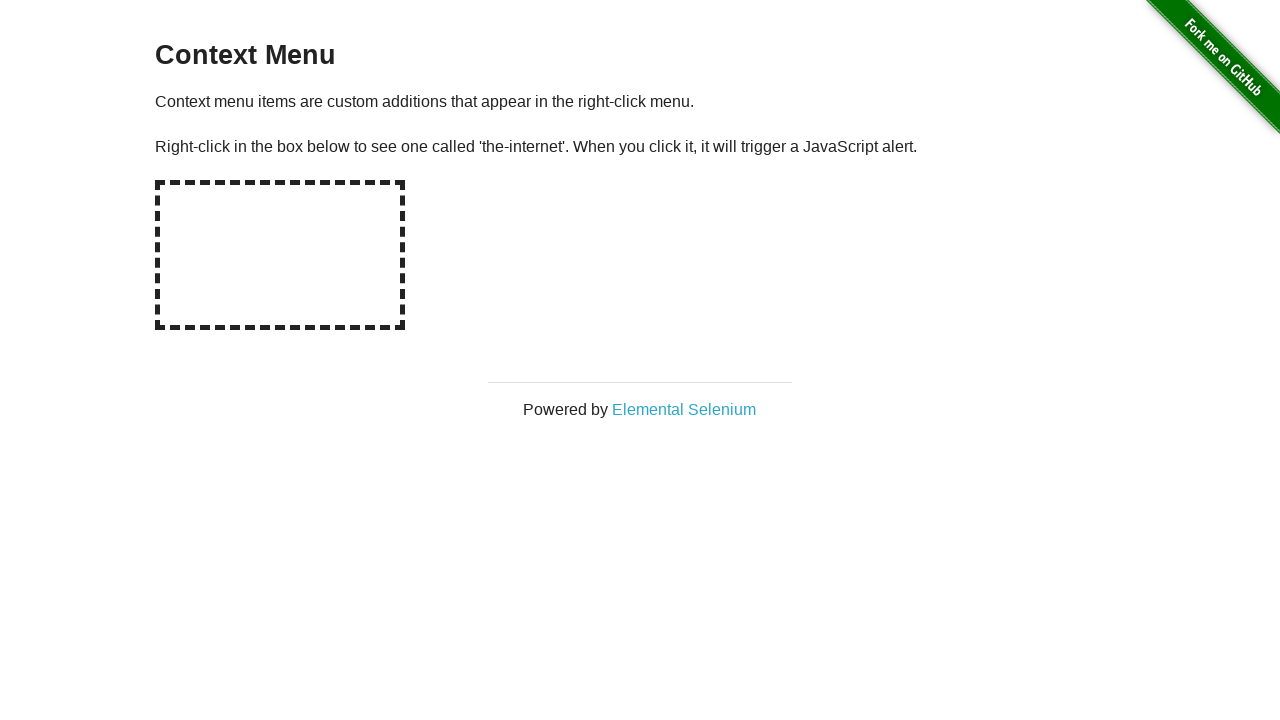

Waited for h3 element to load on Context Menu page
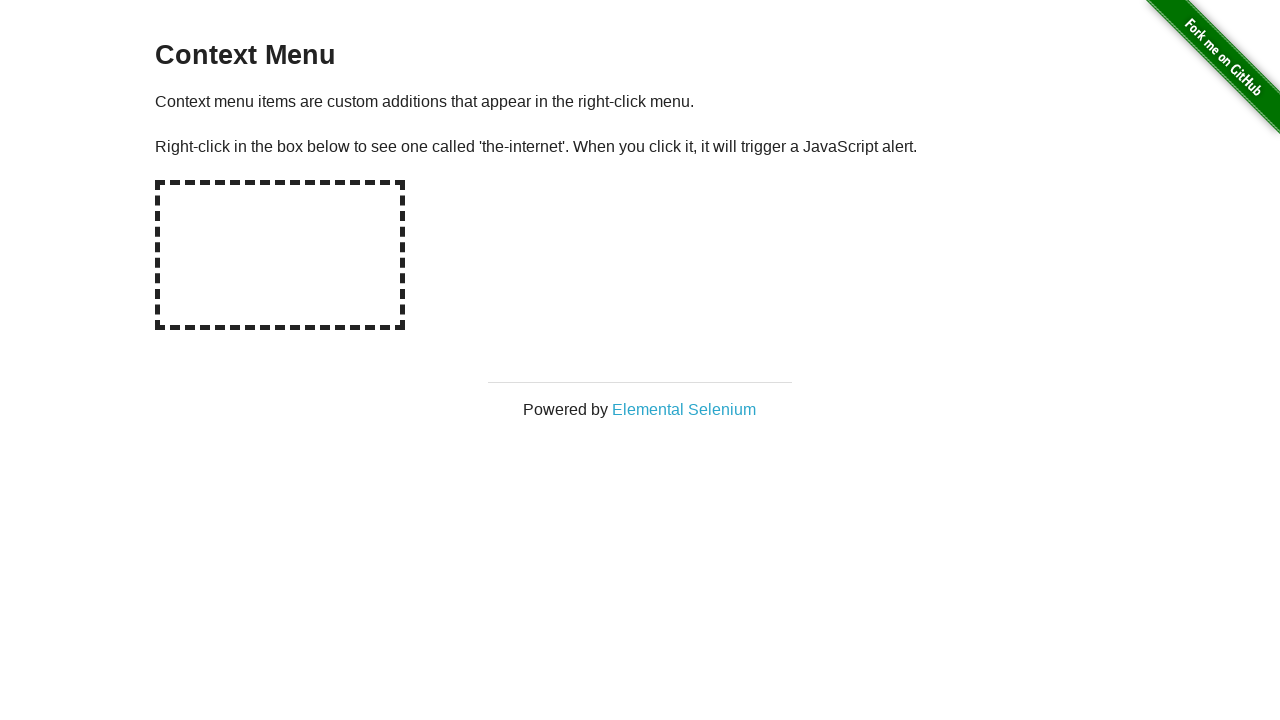

Retrieved page title from h3 element
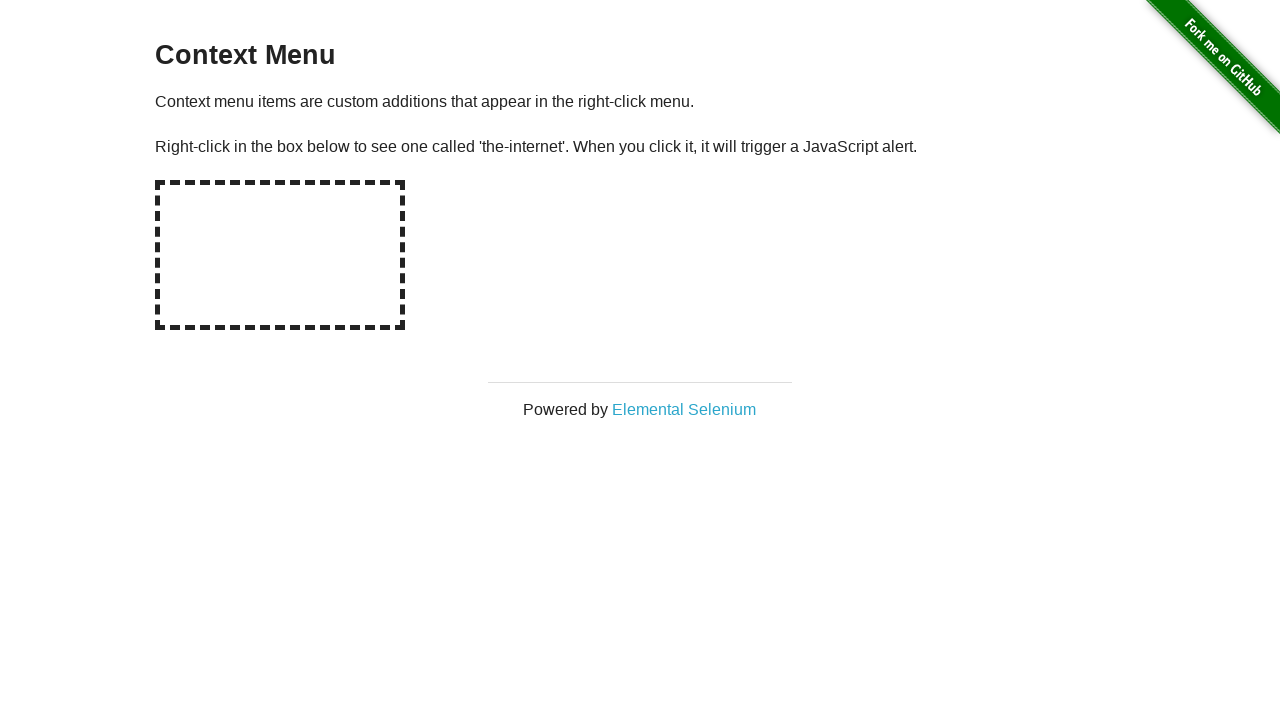

Retrieved all paragraph elements from page
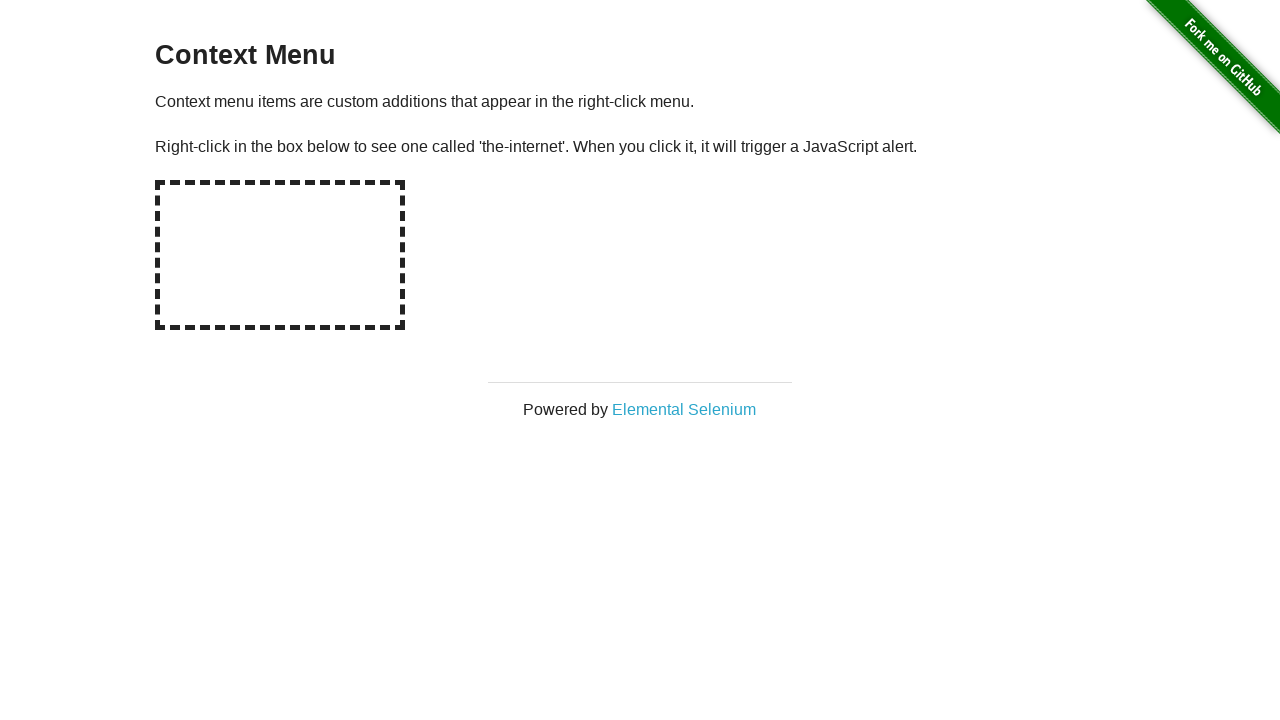

Verified page title is 'Context Menu'
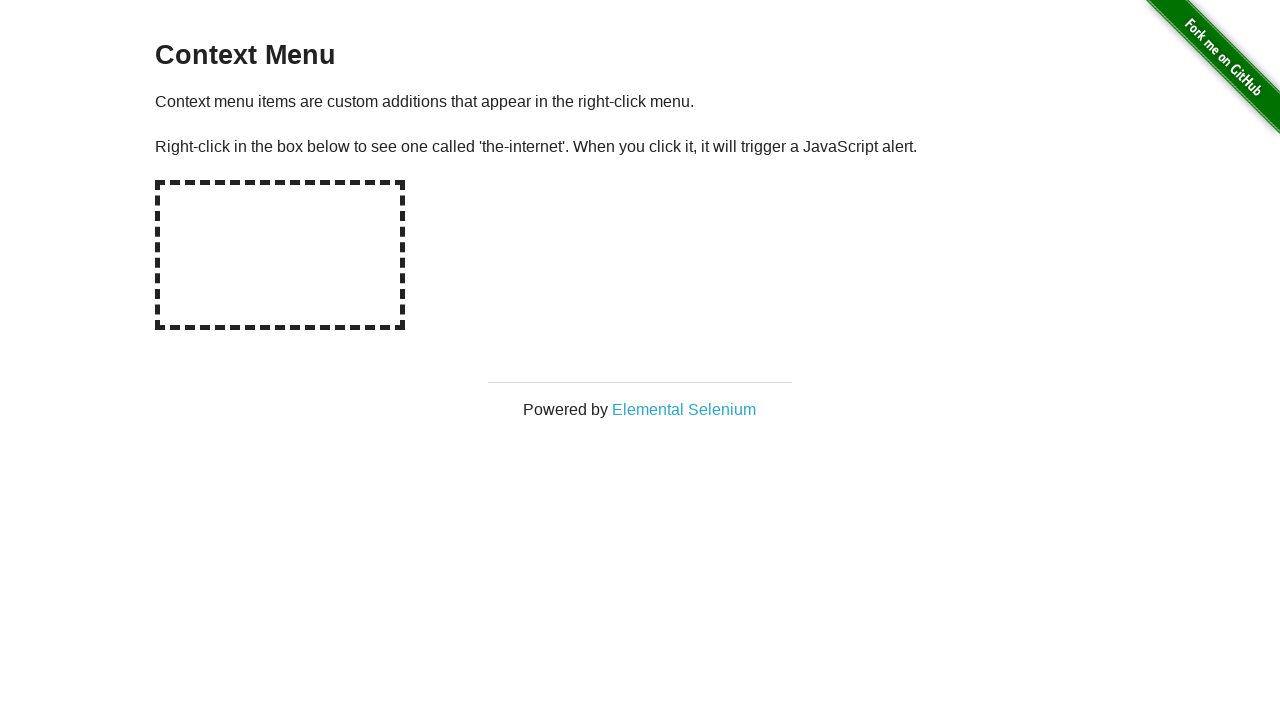

Verified first paragraph text content
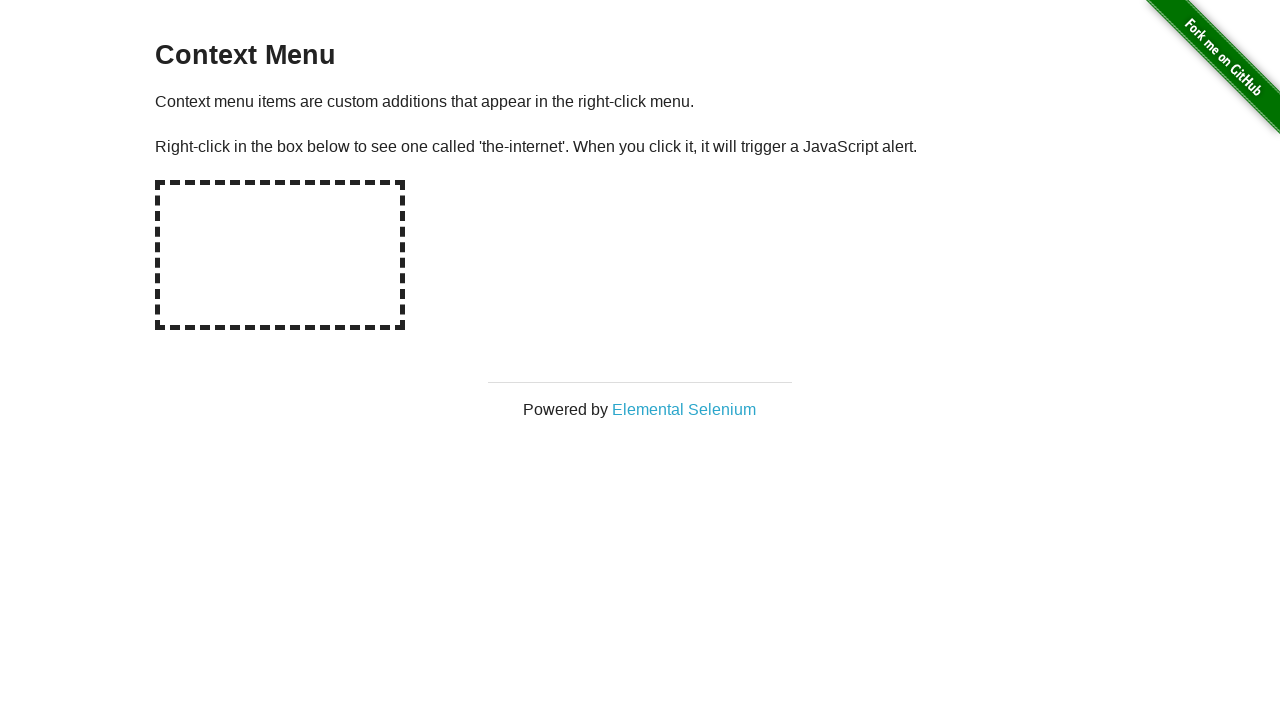

Verified second paragraph text content
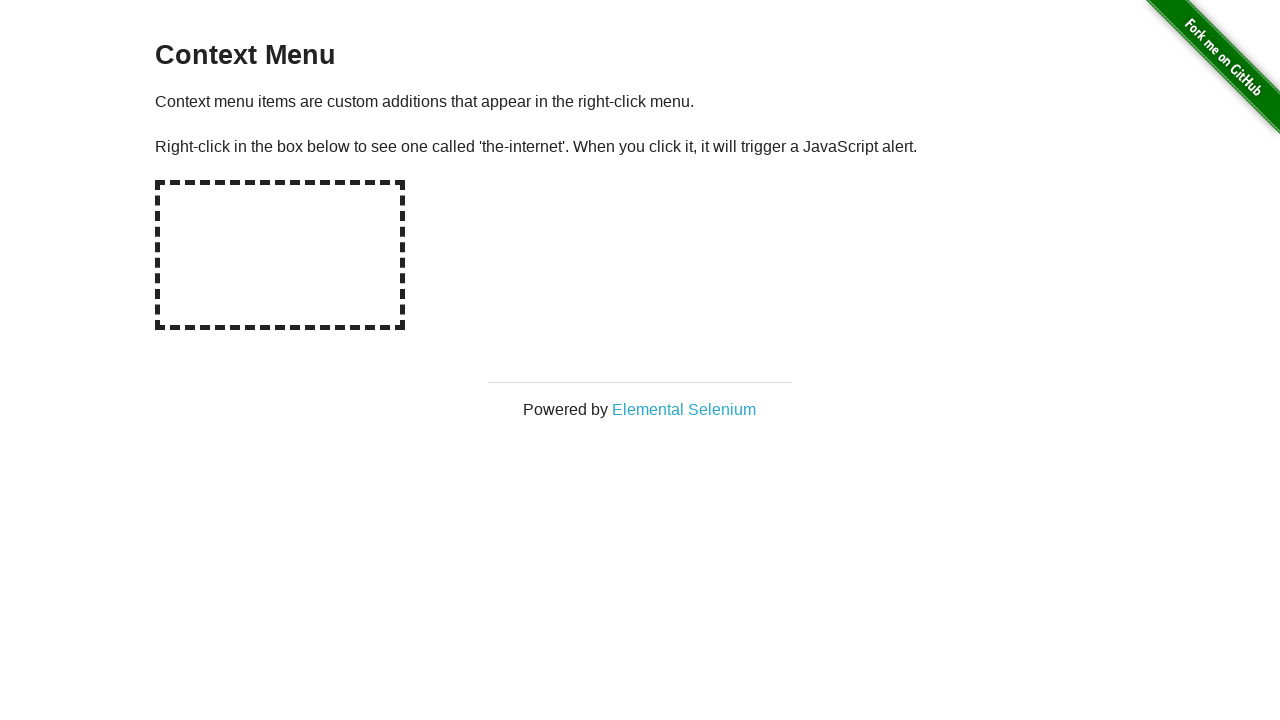

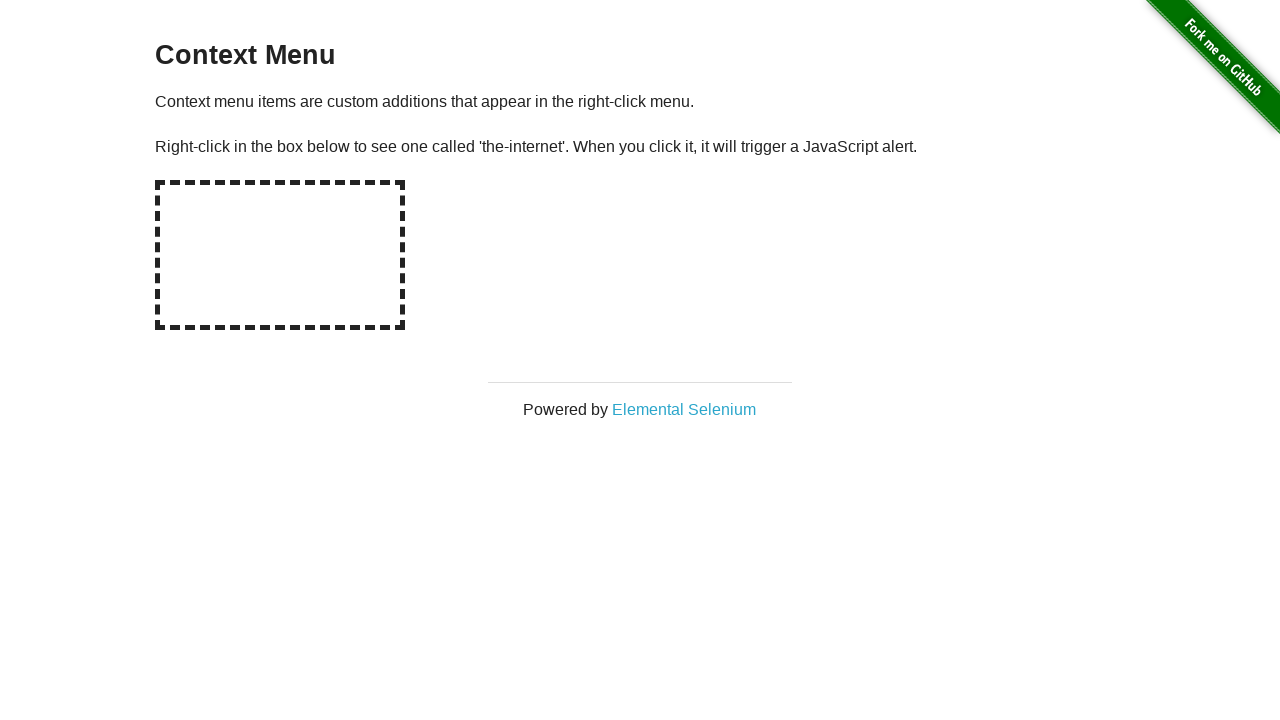